Navigates to DuckDuckGo homepage and retrieves the page source

Starting URL: https://www.duckduckgo.com

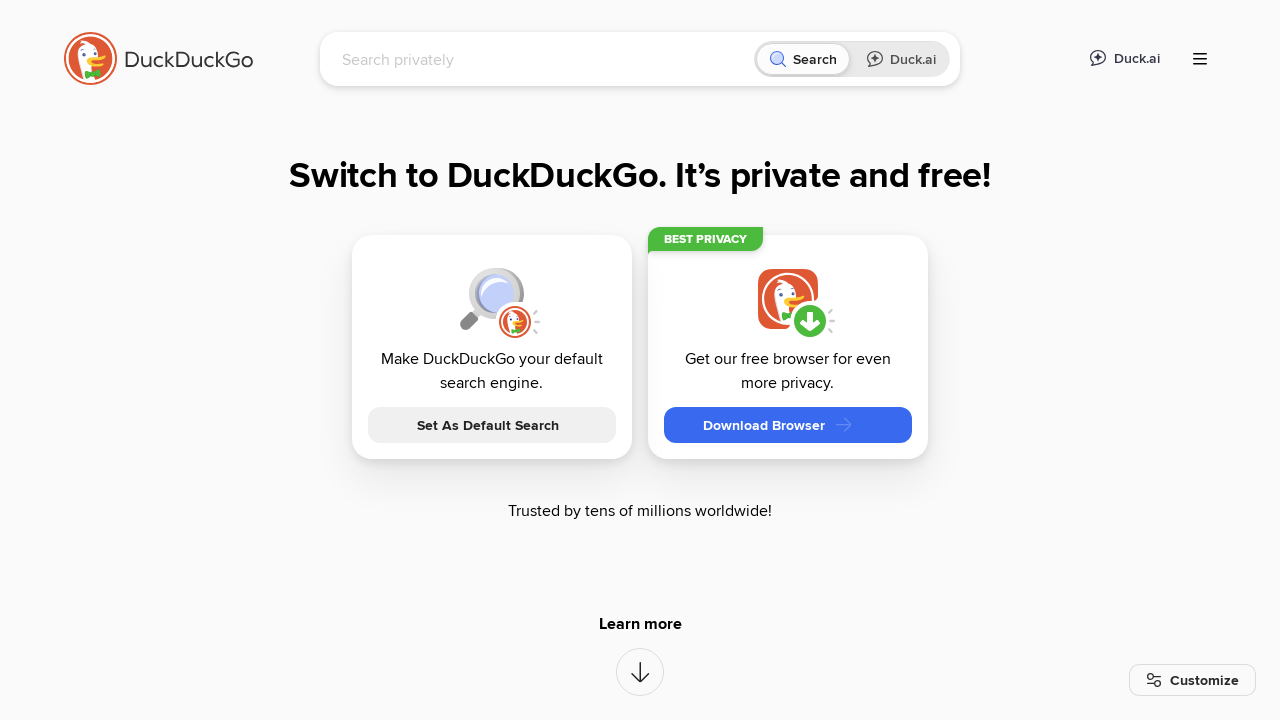

Waited for DuckDuckGo homepage to reach domcontentloaded state
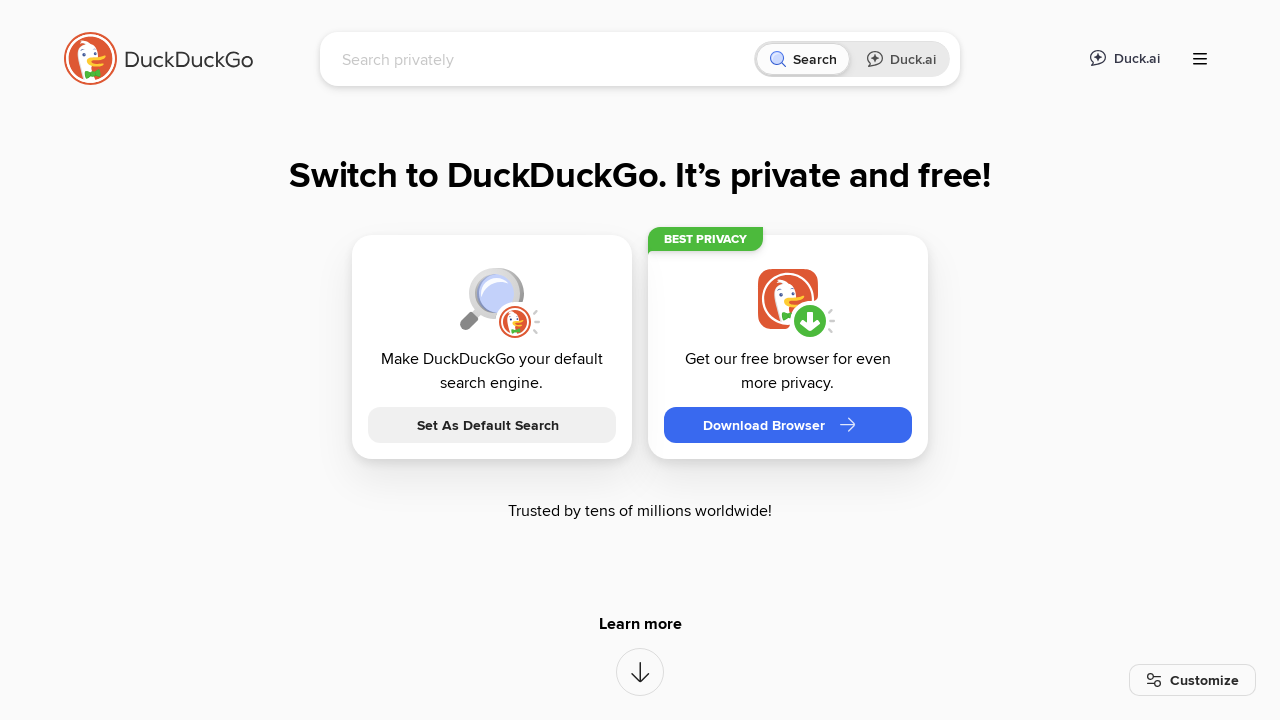

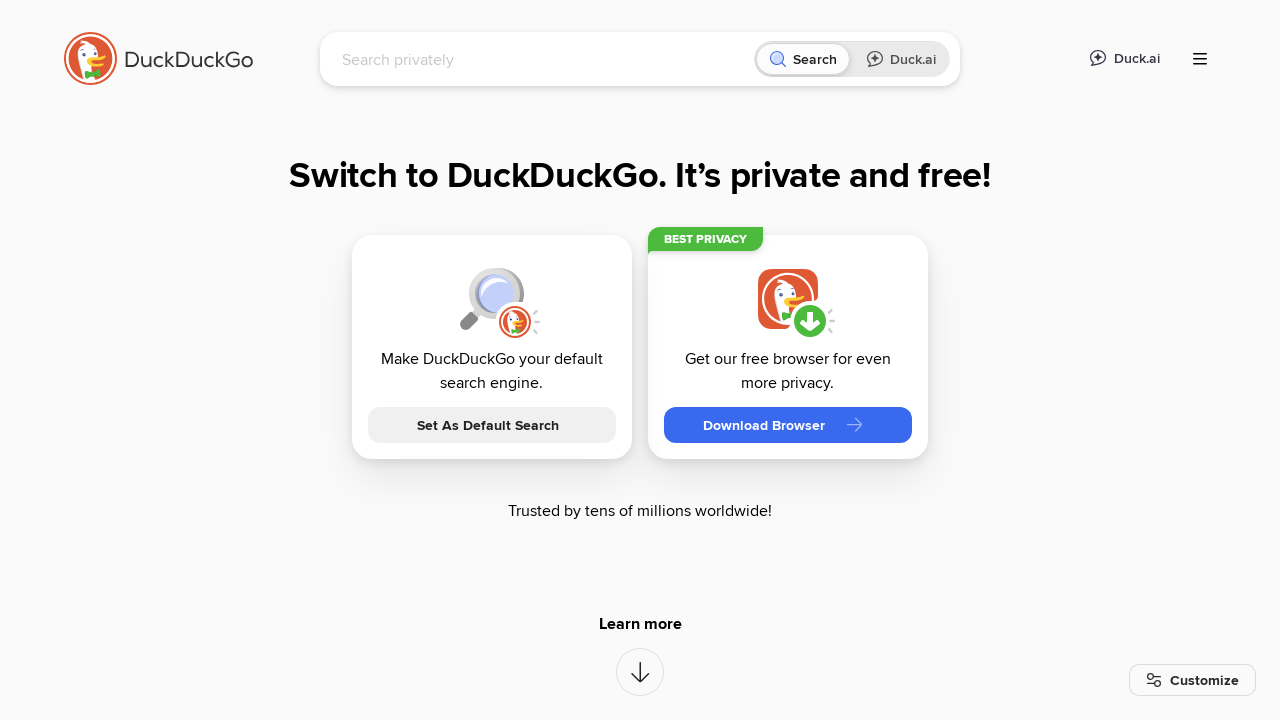